Tests prompt JavaScript alert by clicking a button to trigger the alert, verifying the alert text, entering text into the prompt, and accepting it

Starting URL: https://training-support.net/webelements/alerts

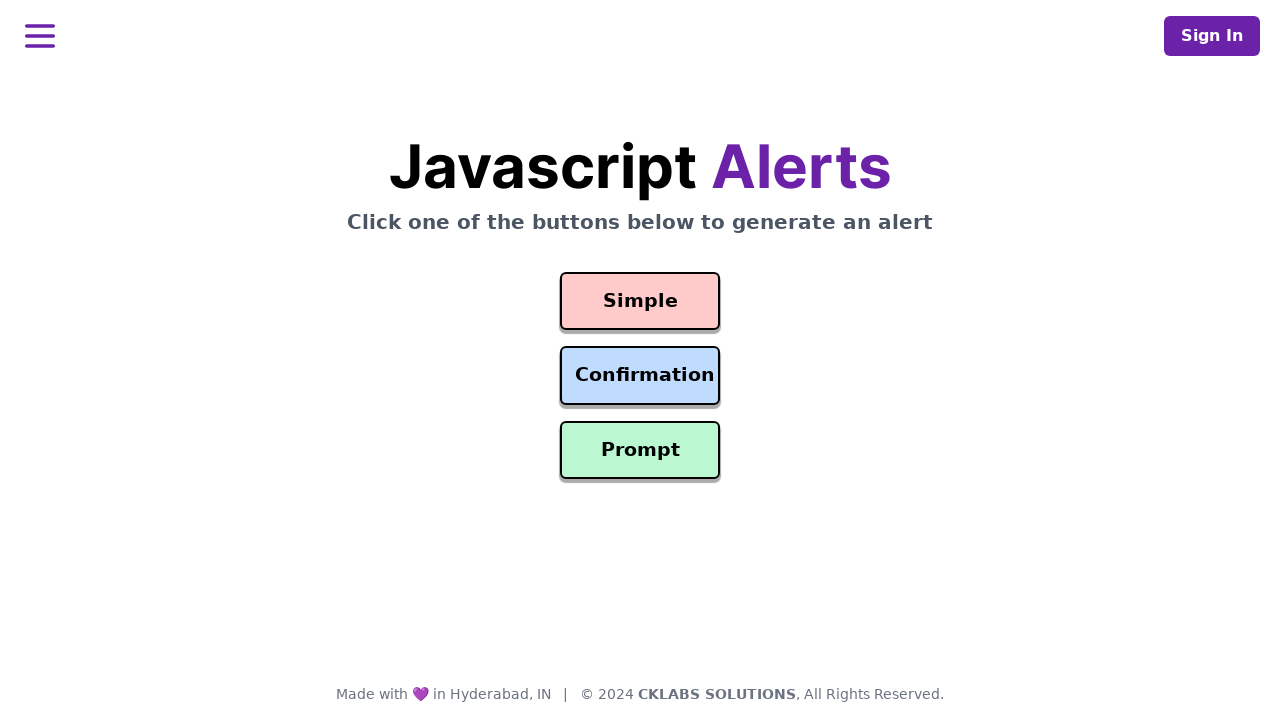

Set up dialog event handler for prompt alert
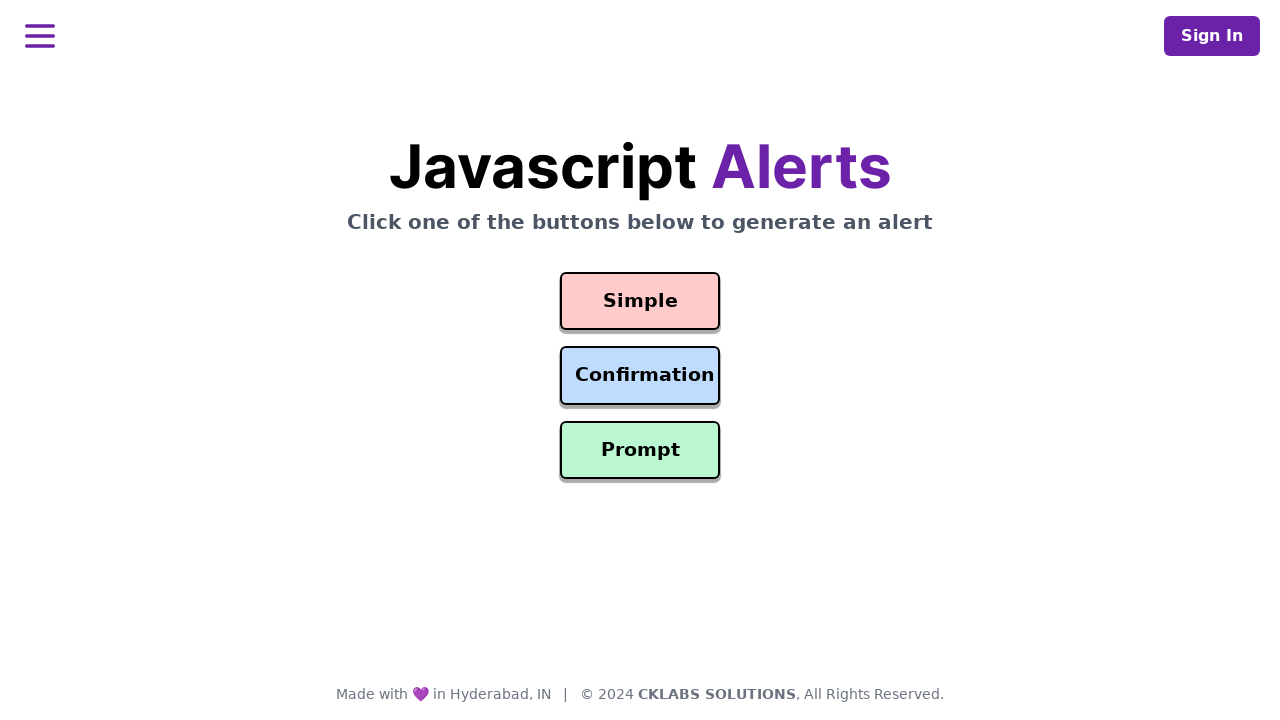

Clicked prompt button to trigger alert at (640, 450) on #prompt
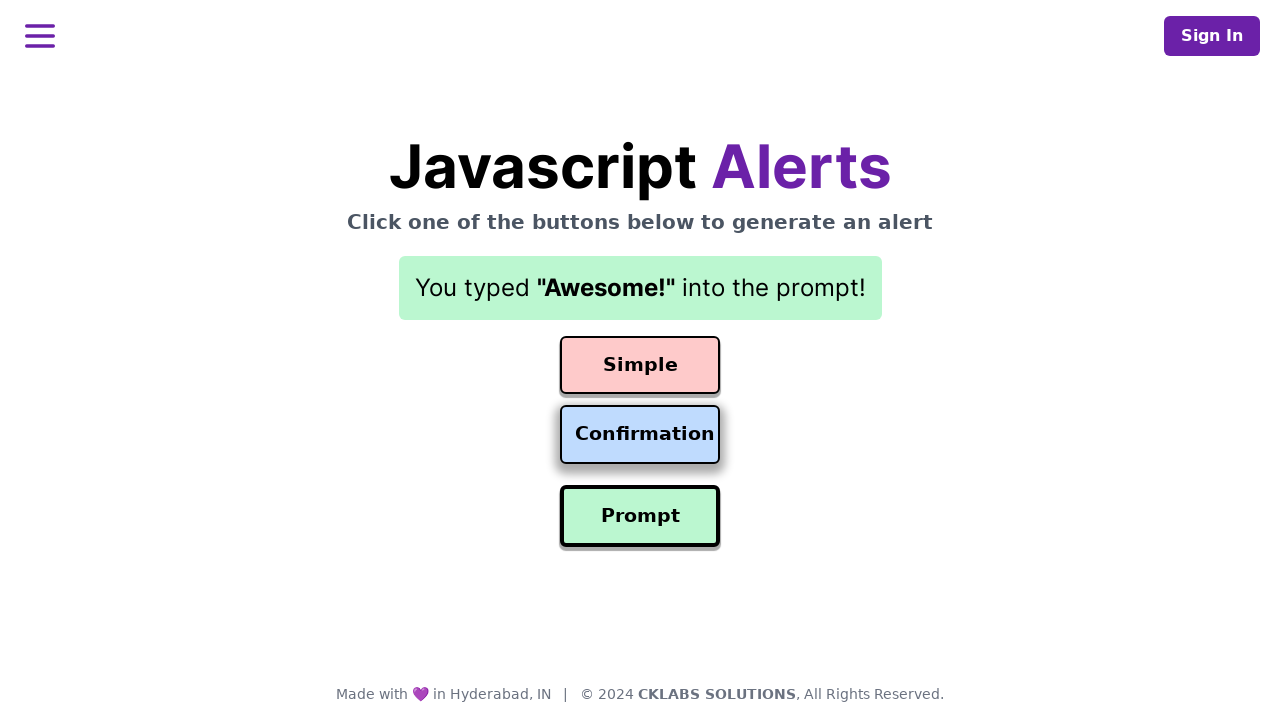

Waited for dialog to be handled
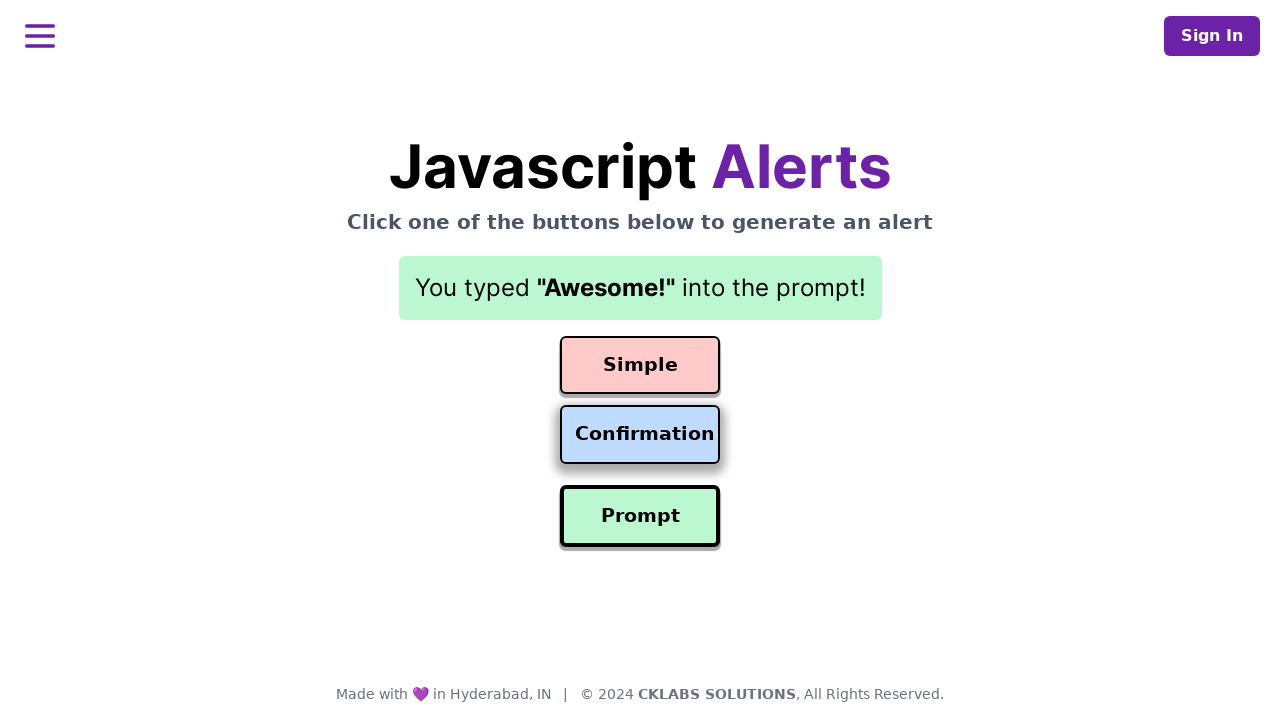

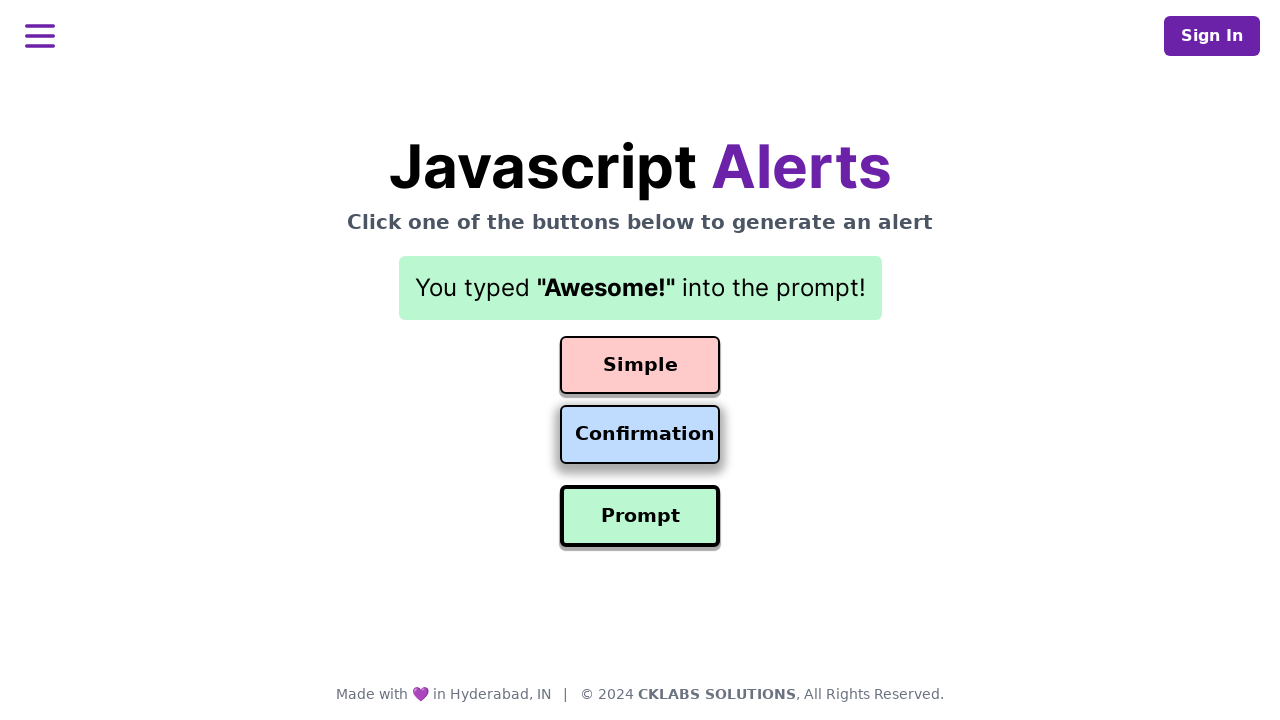